Tests a practice form by filling in name, email, password fields, checking a checkbox, selecting a dropdown option, selecting a radio button, entering a date, and submitting the form.

Starting URL: https://rahulshettyacademy.com/angularpractice/

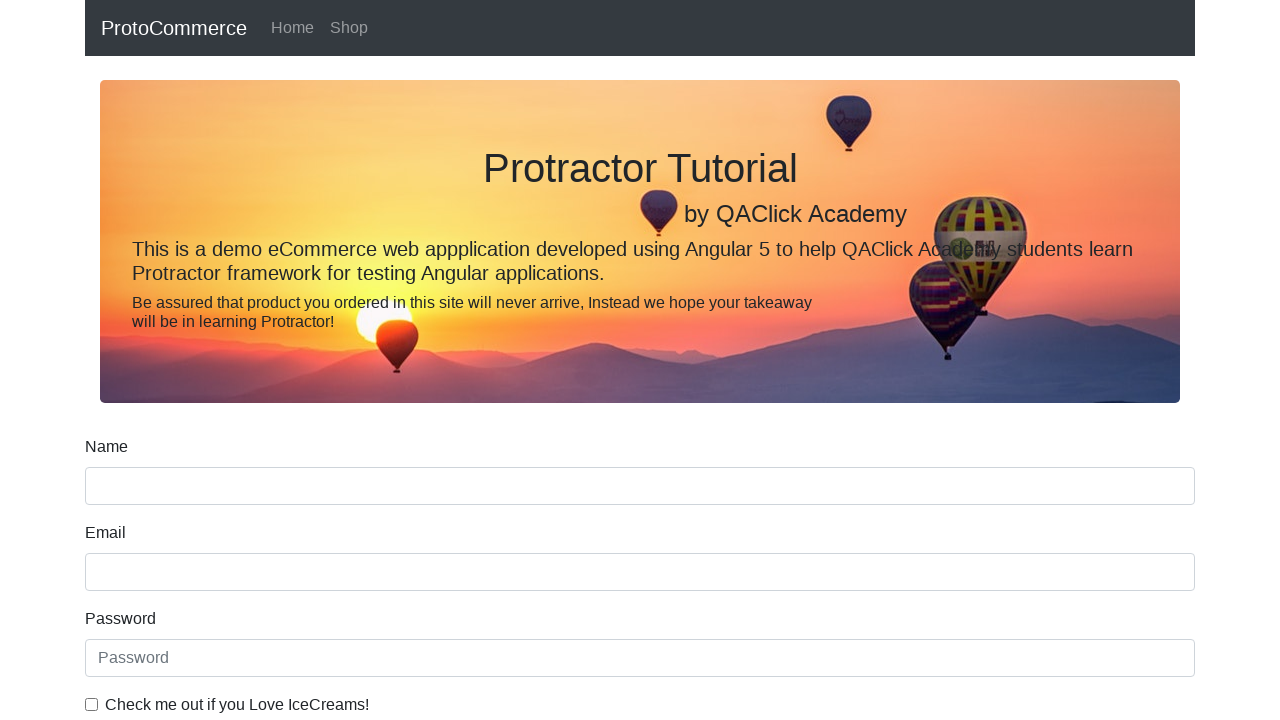

Filled name field with 'Rahulshetty' on input[name='name']
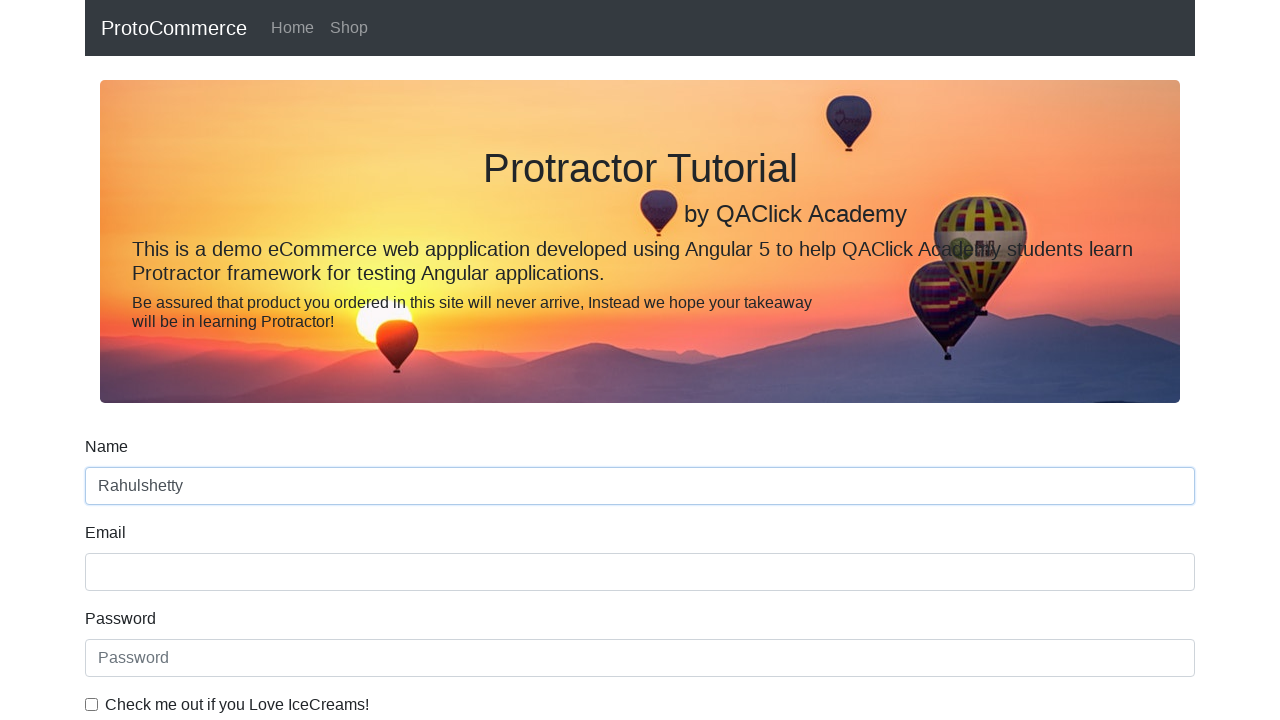

Filled email field with 'Rahulshetty@gmail.com' on input[name='email']
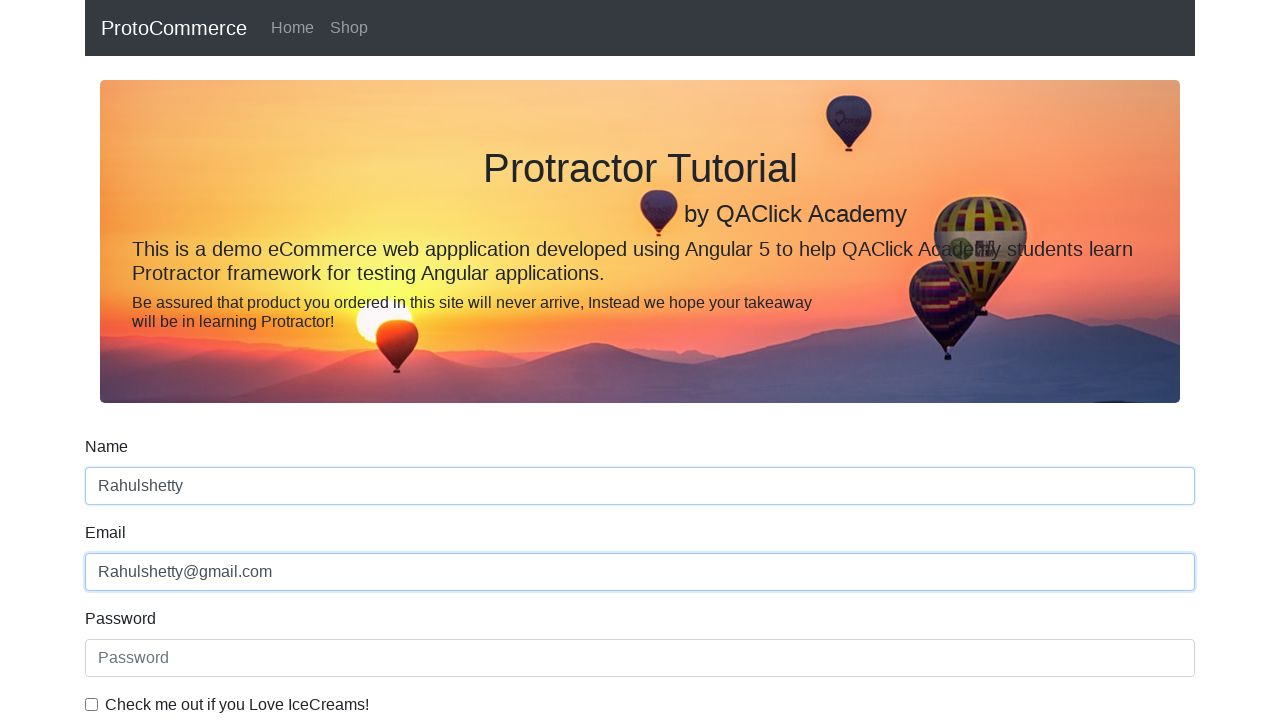

Filled password field with 'Rahulshetty@12345' on #exampleInputPassword1
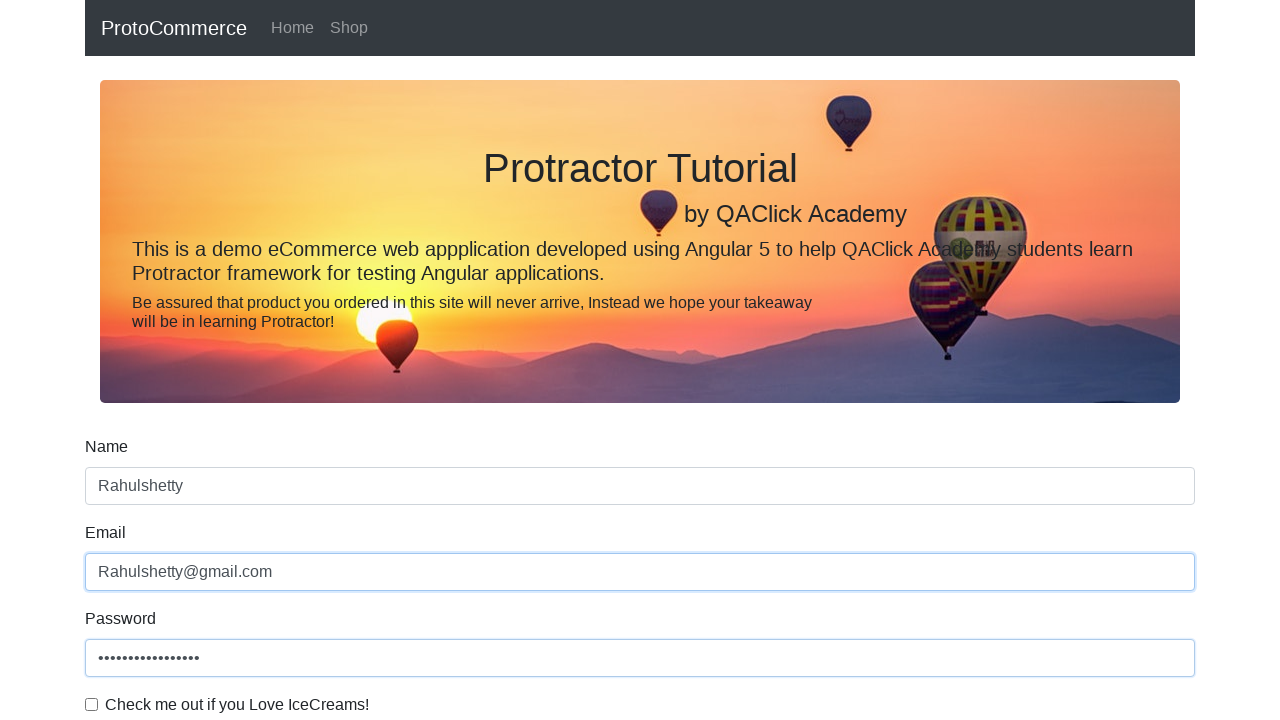

Checked the checkbox at (92, 704) on #exampleCheck1
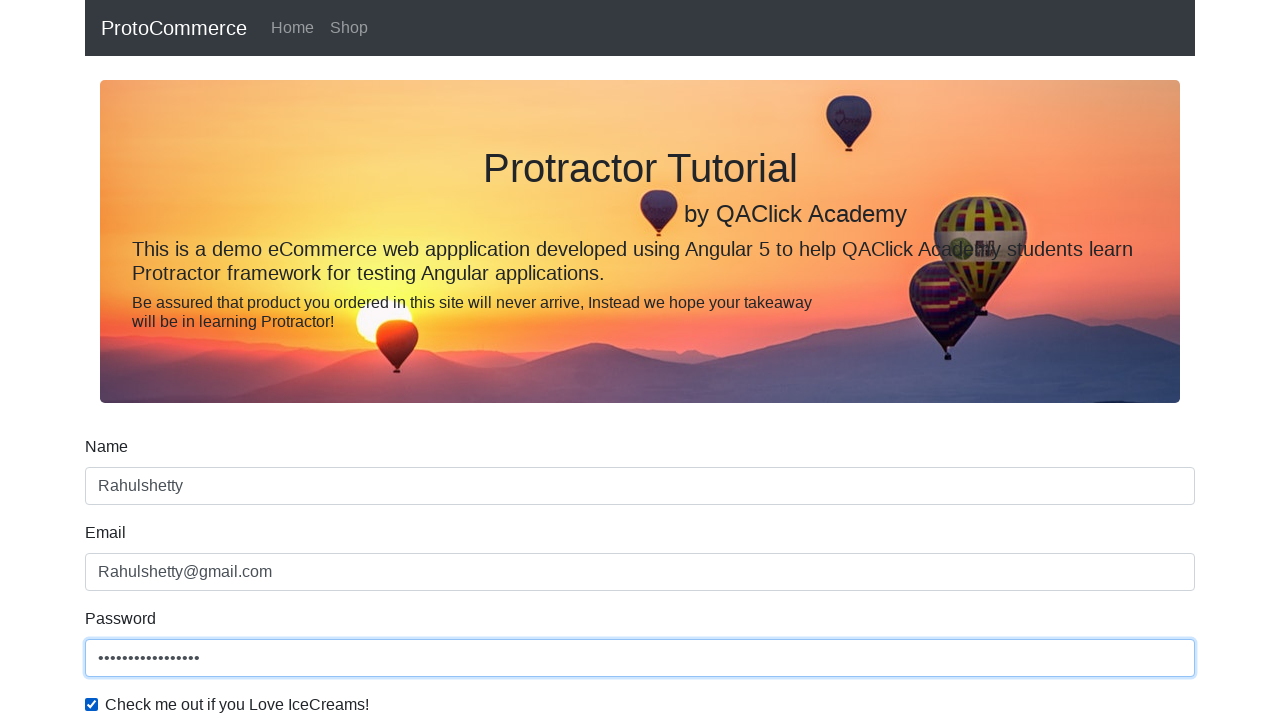

Selected first option from dropdown on #exampleFormControlSelect1
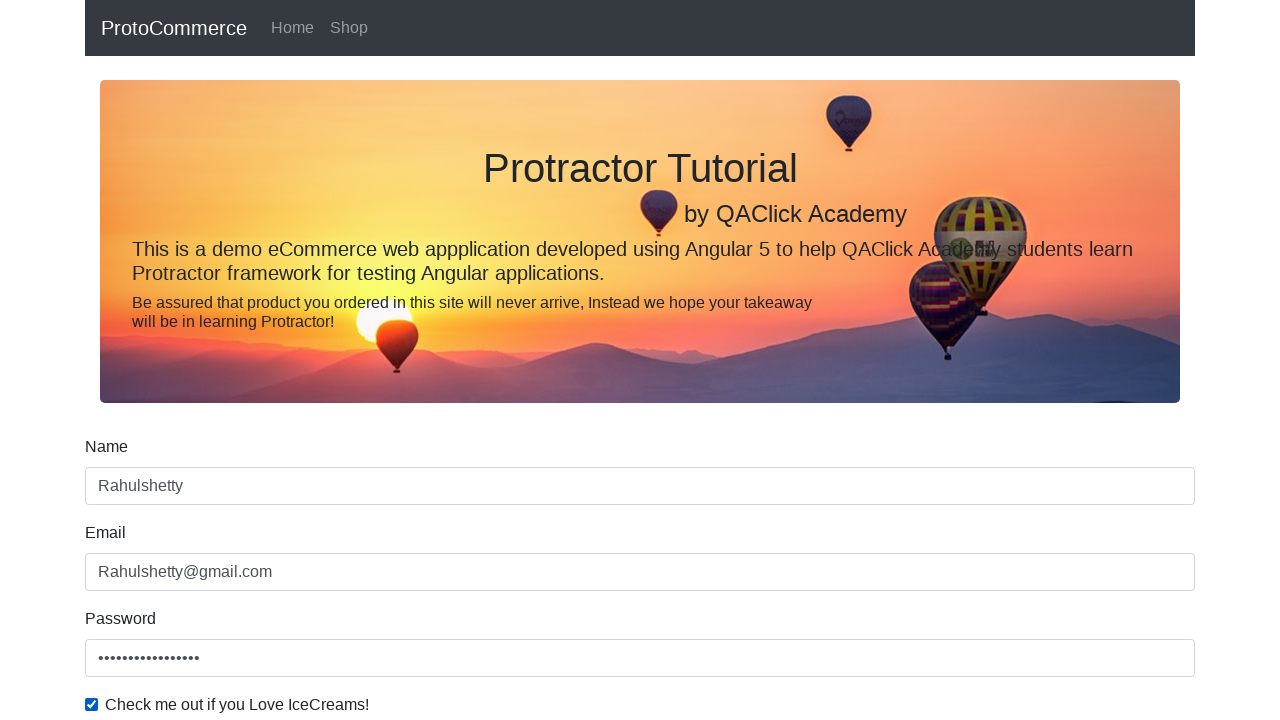

Selected radio button at (238, 360) on #inlineRadio1
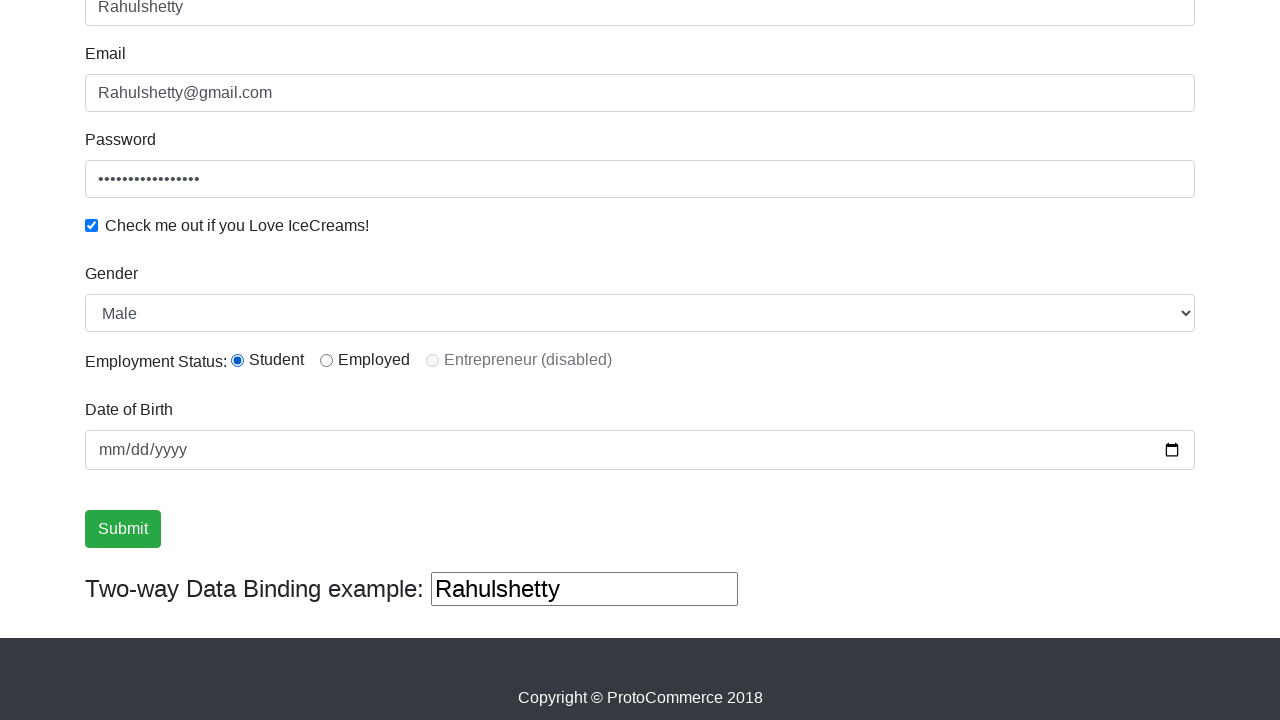

Filled date field with '2002-04-22' on input[type='date']
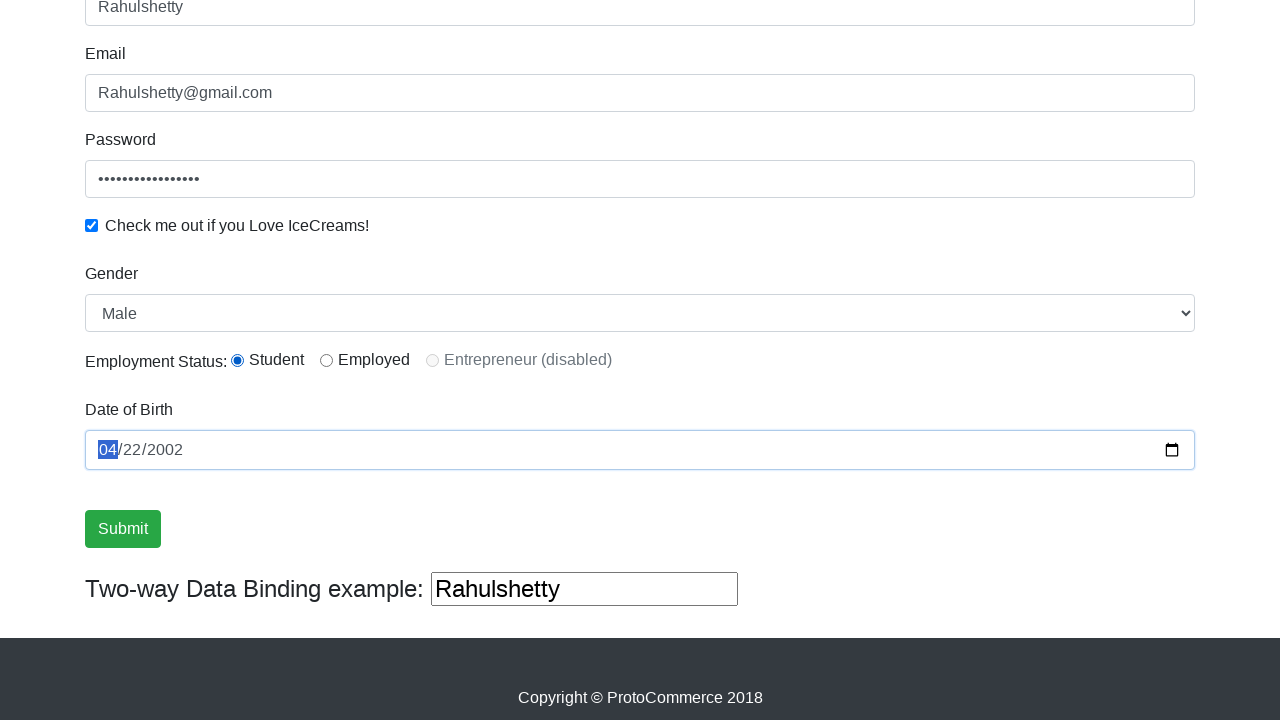

Clicked submit button at (123, 529) on input[value='Submit']
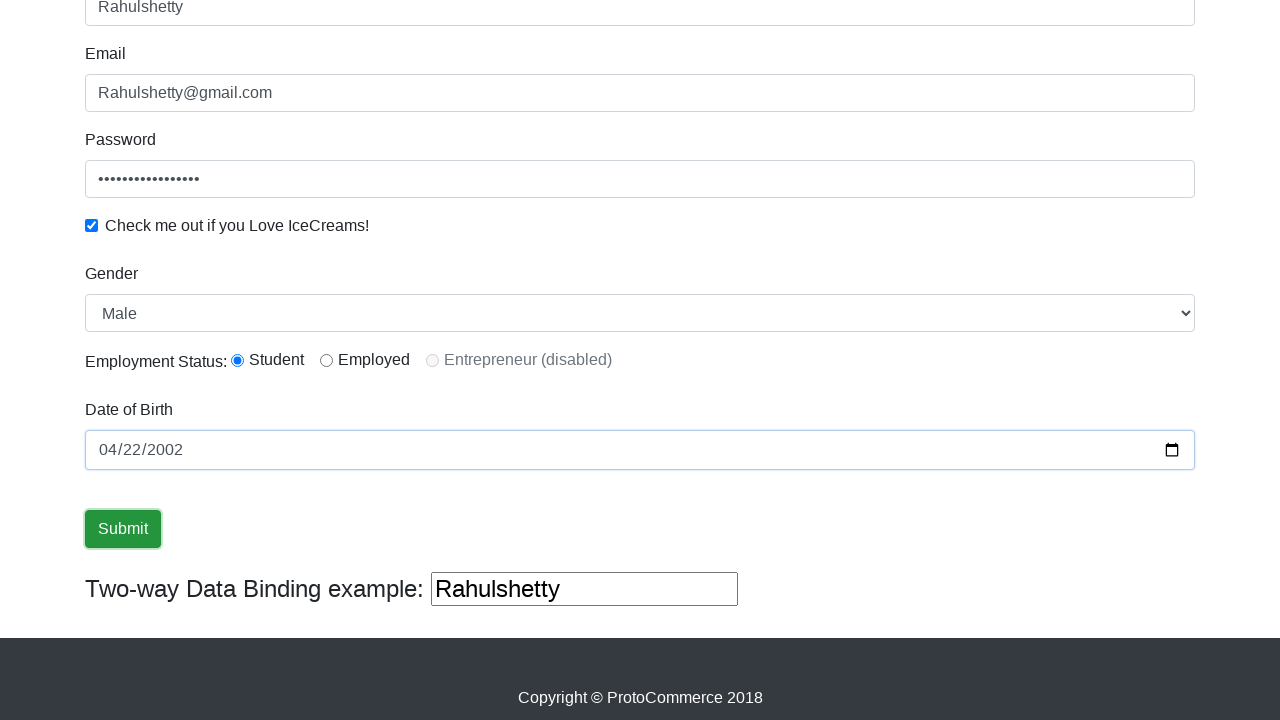

Success message appeared
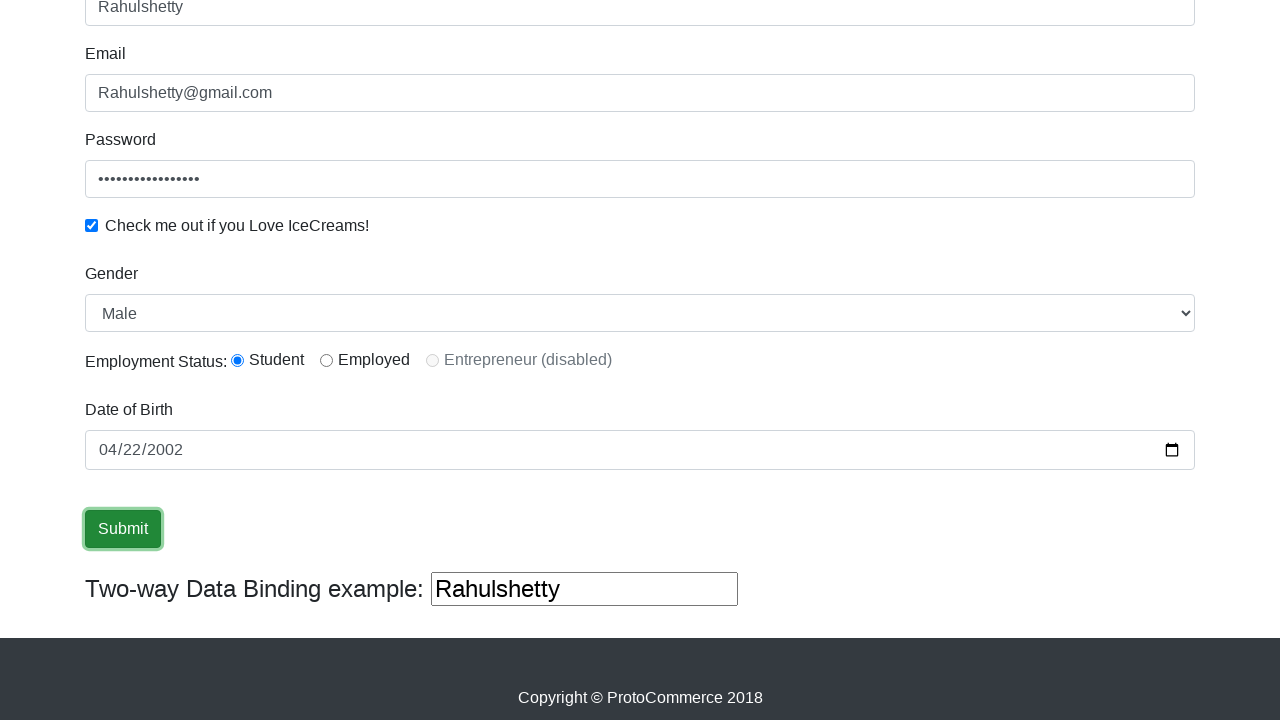

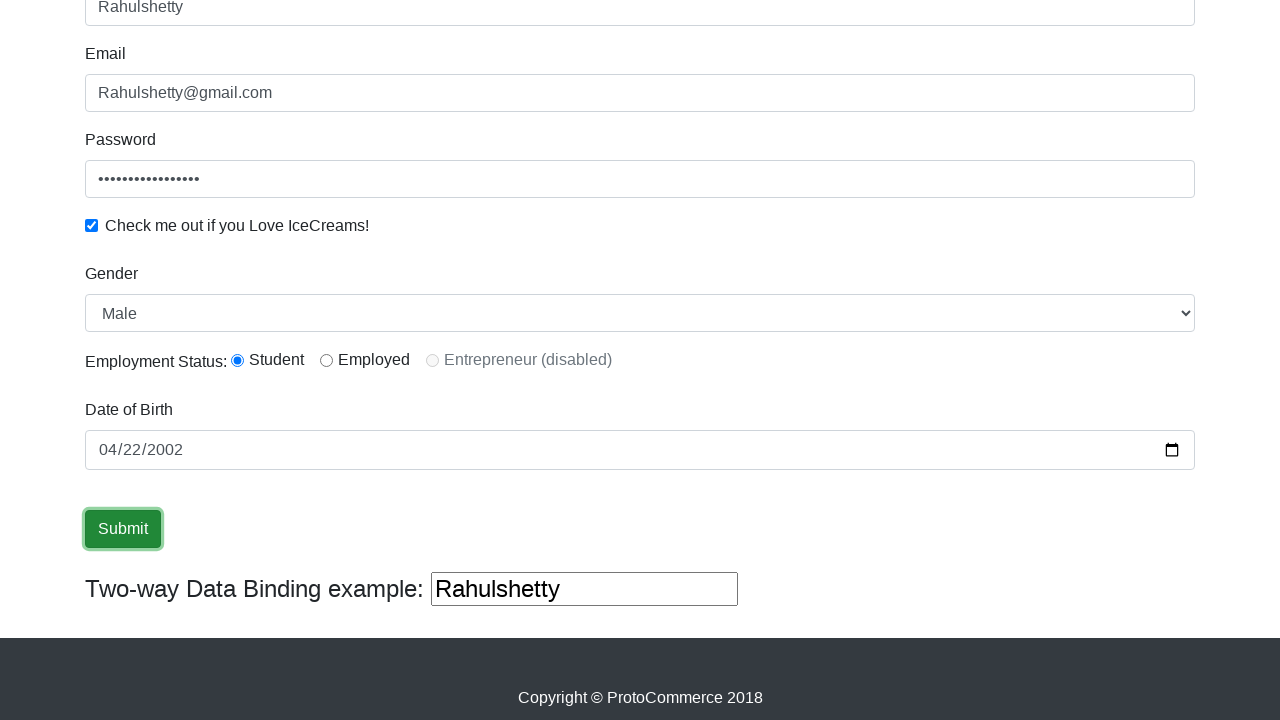